Tests the prompt dialog by accepting it without entering any value

Starting URL: https://demoqa.com/alerts

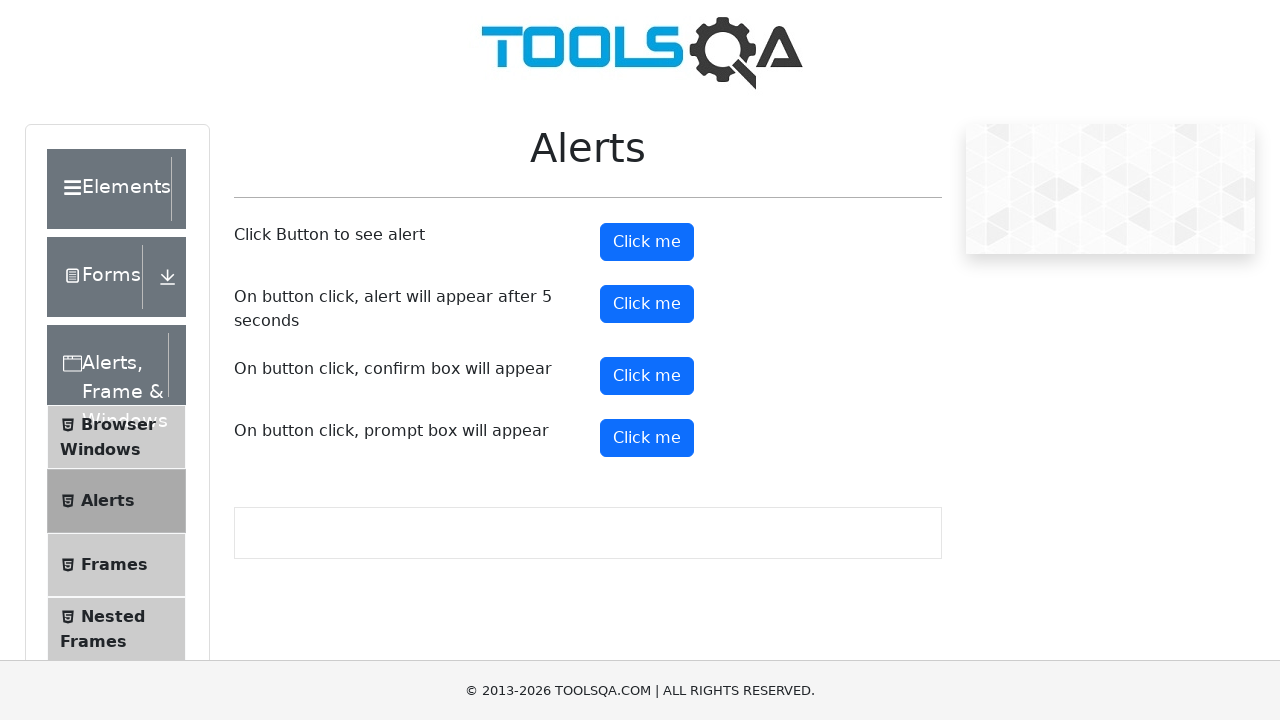

Scrolled down to view prompt button
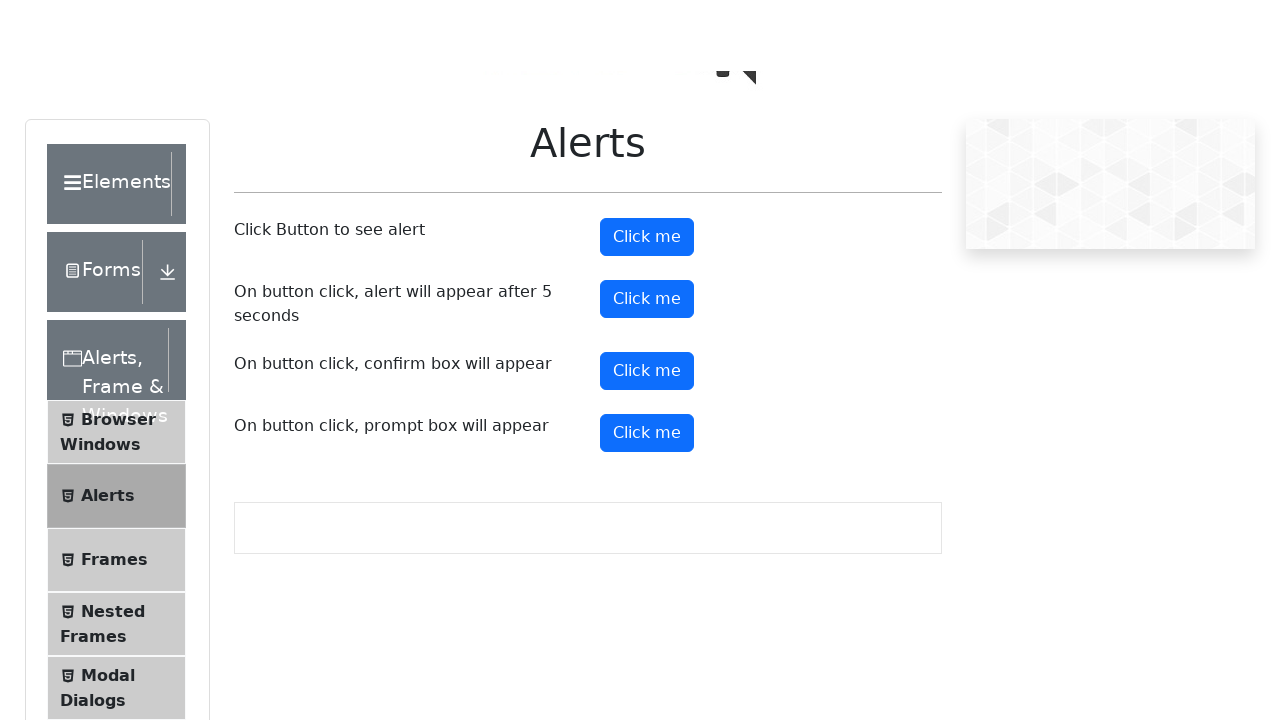

Clicked the prompt button at (647, 44) on #promtButton
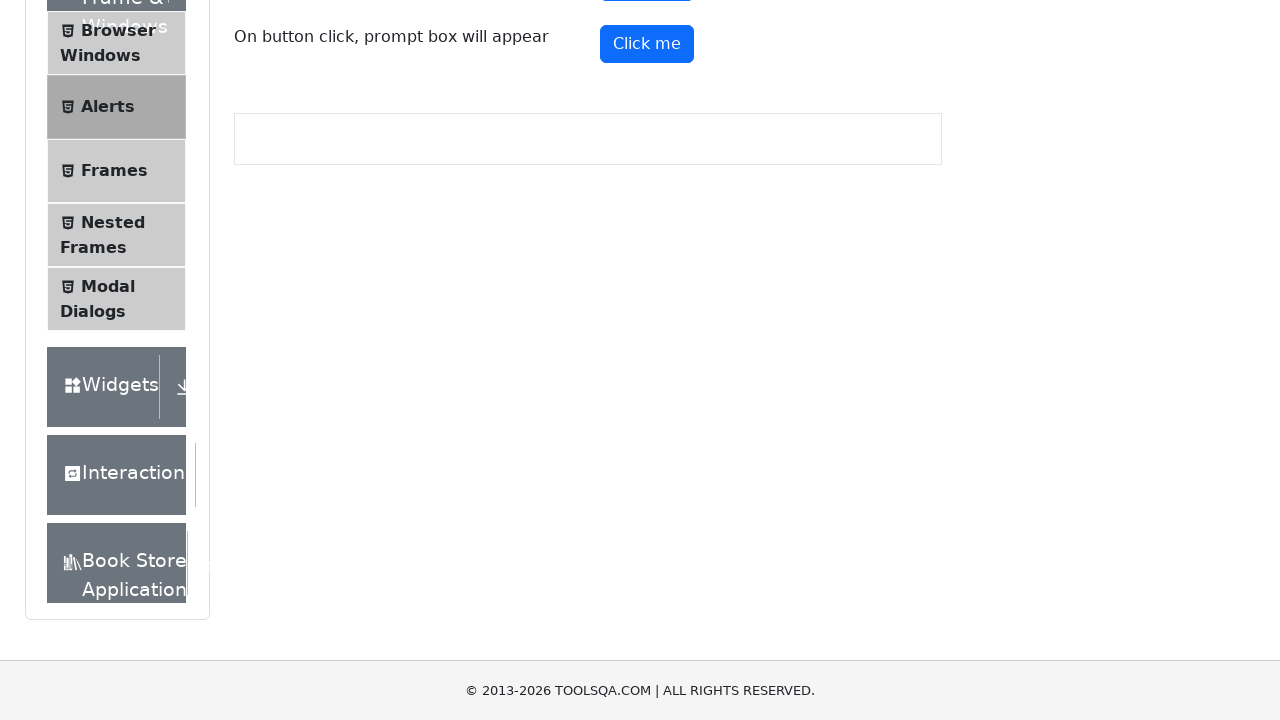

Accepted prompt dialog without entering any value
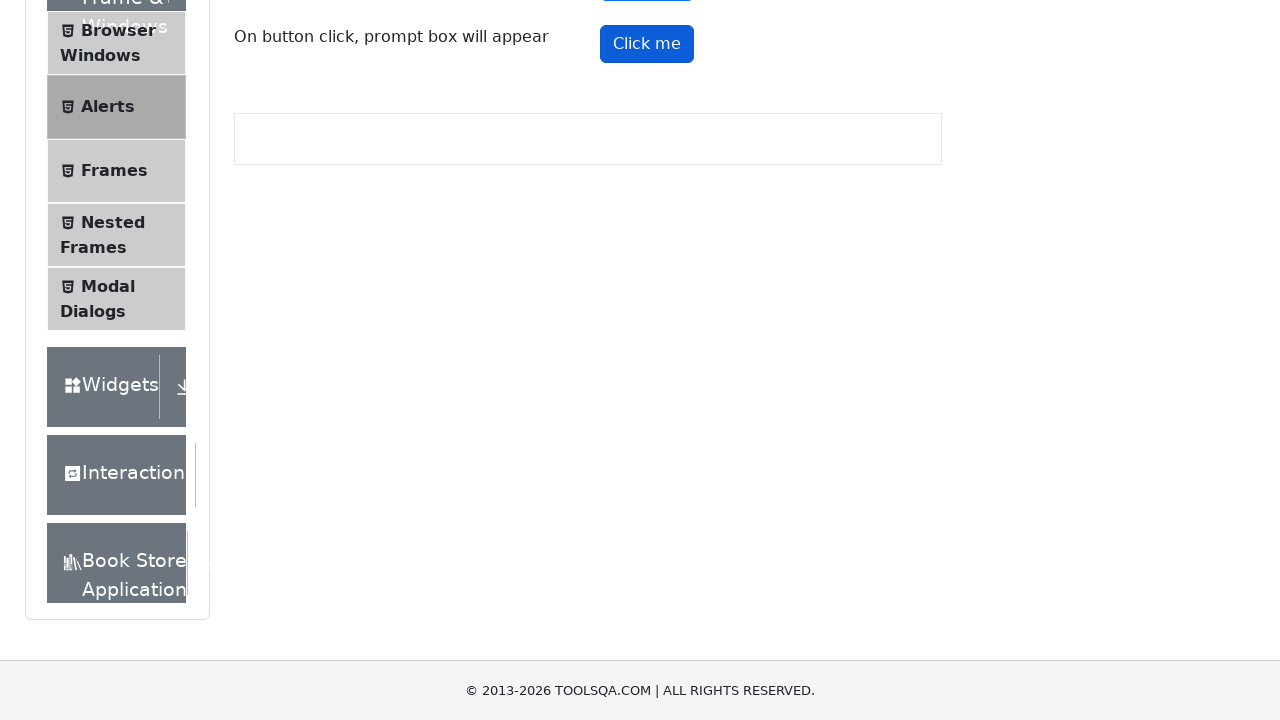

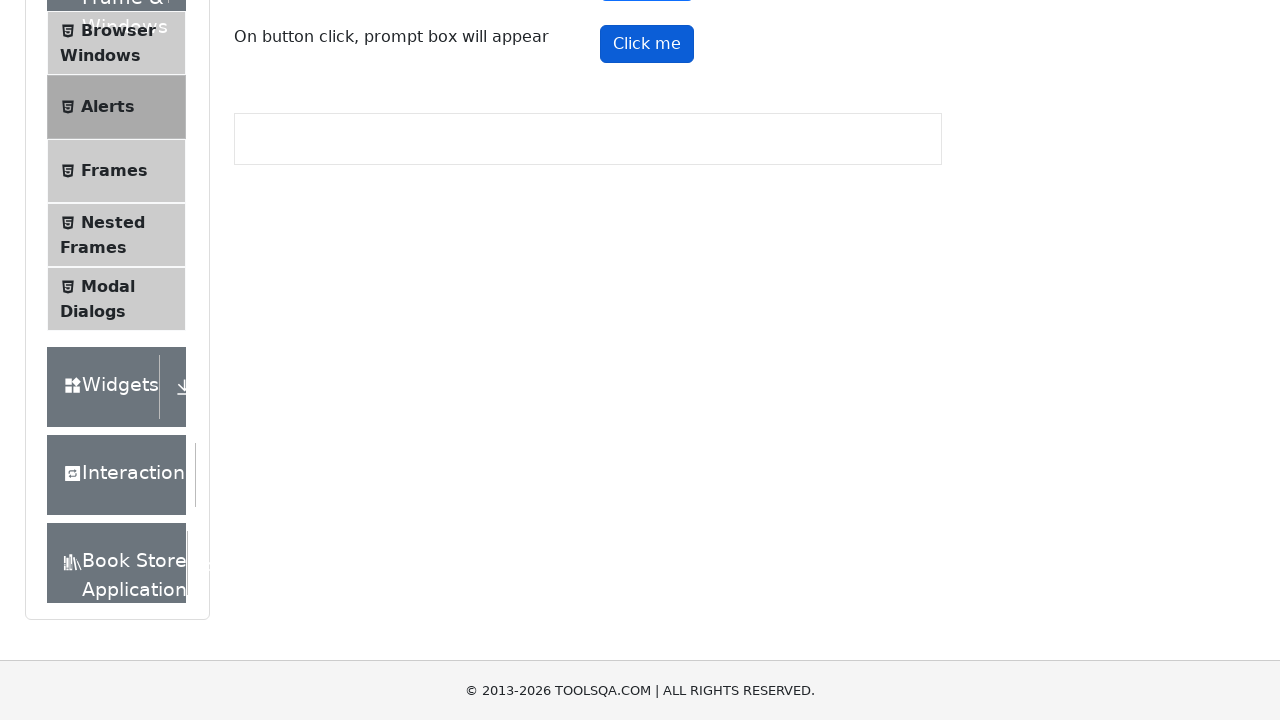